Tests input field with special character in name attribute using CSS selector

Starting URL: http://sahitest.com/demo/formTest.htm

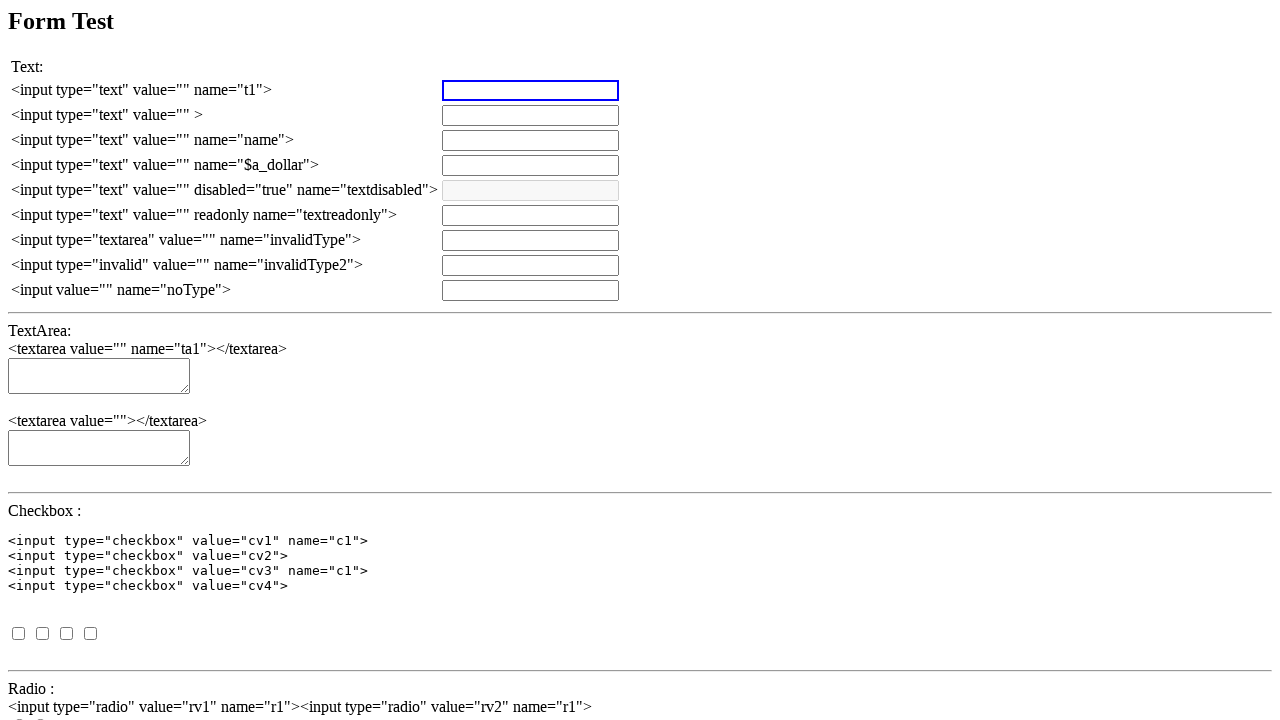

Set up dialog handler to accept alerts
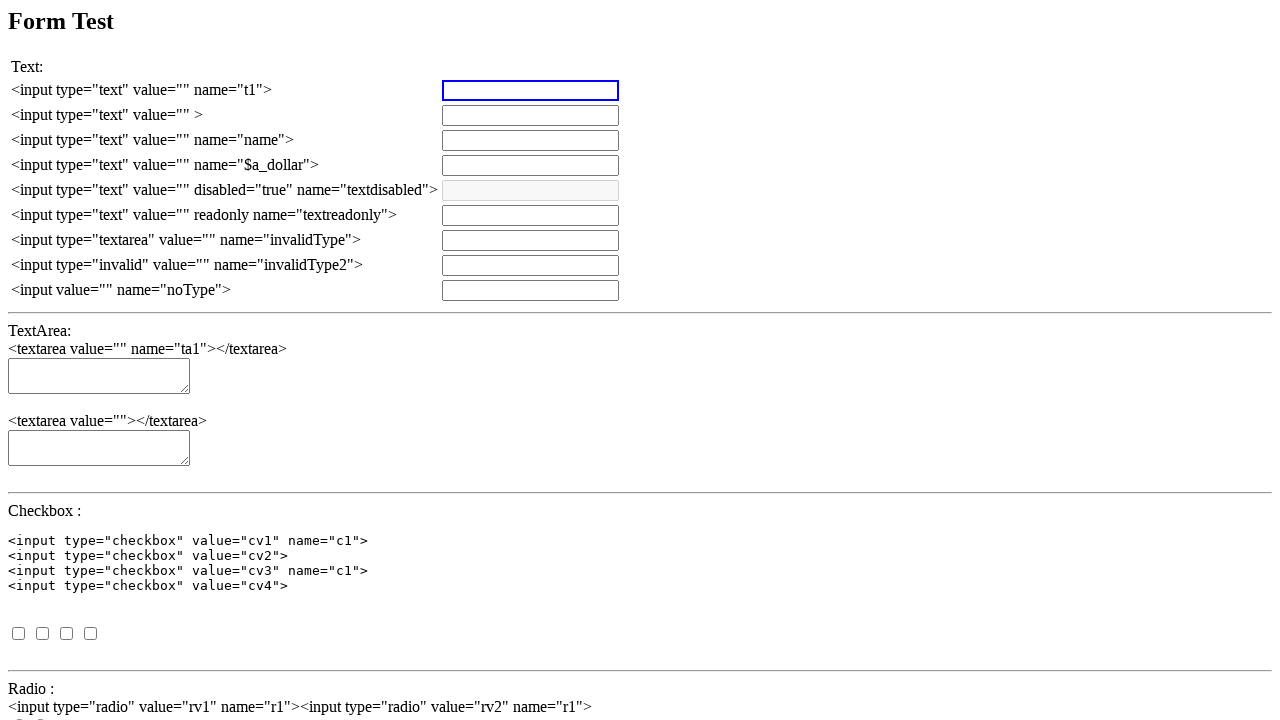

Cleared input field with special character name '$a_dollar' on input[name='$a_dollar']
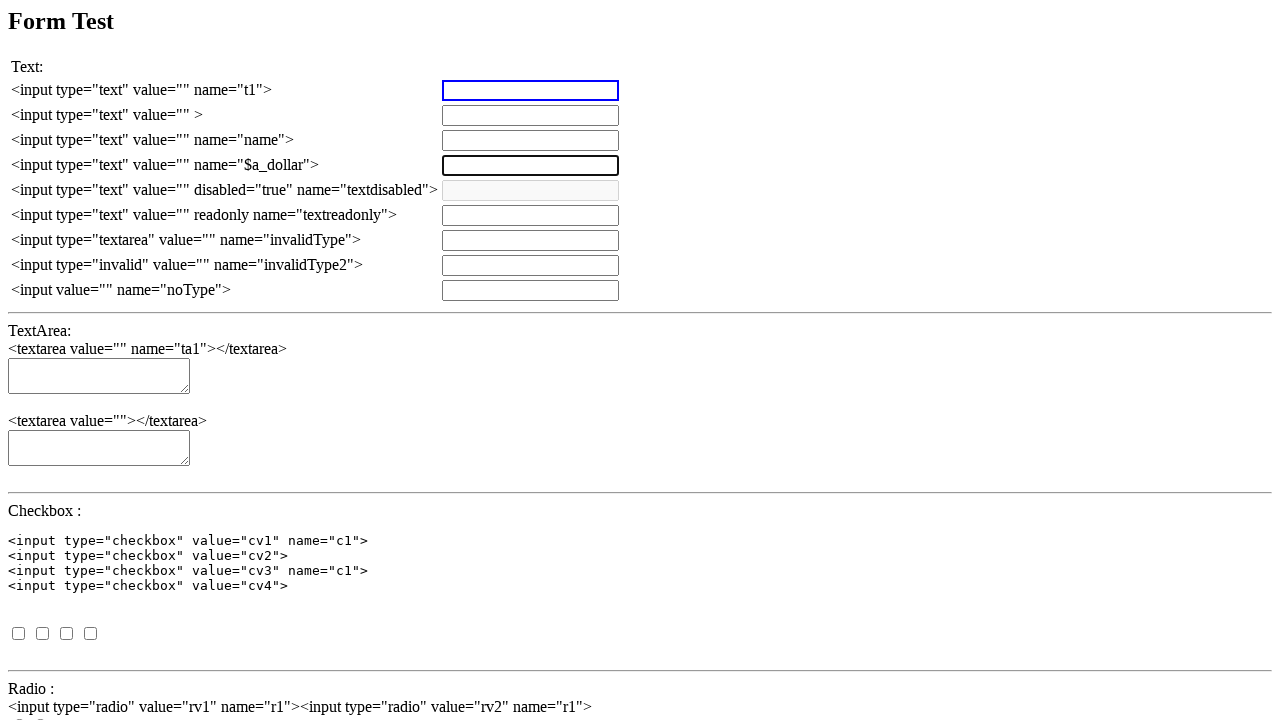

Filled input field '$a_dollar' with Chinese text '测试输入' on input[name='$a_dollar']
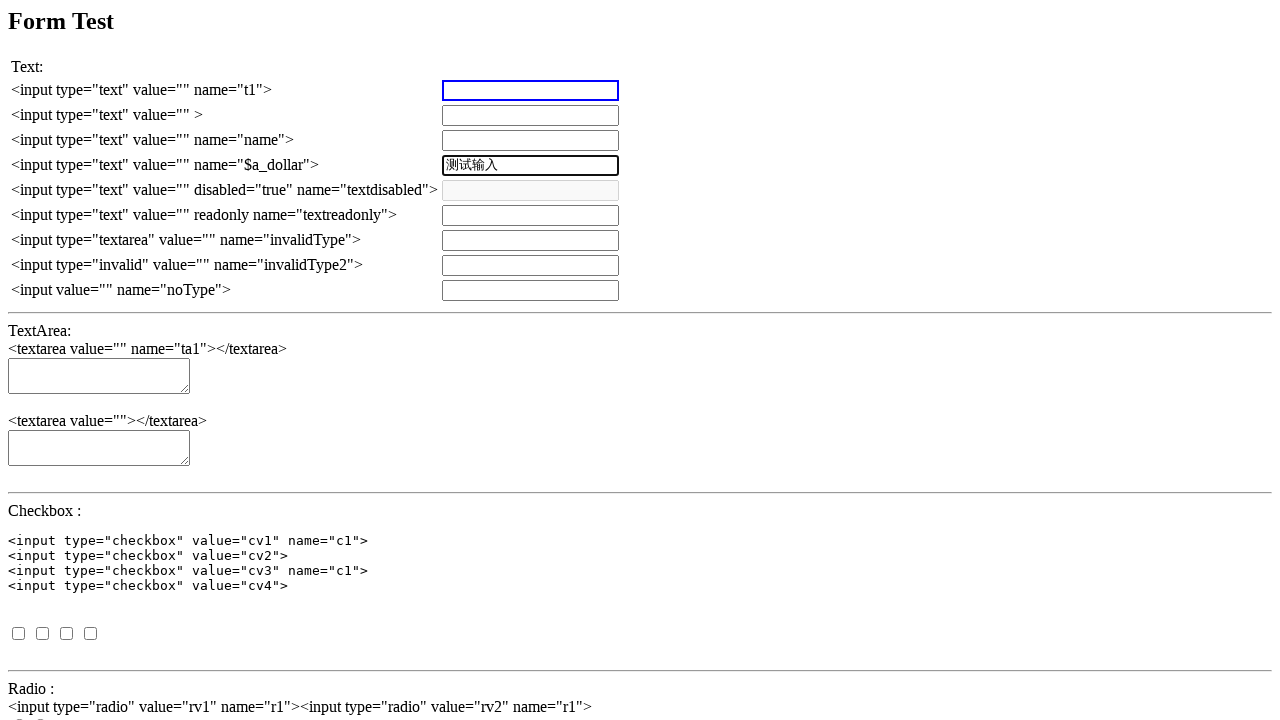

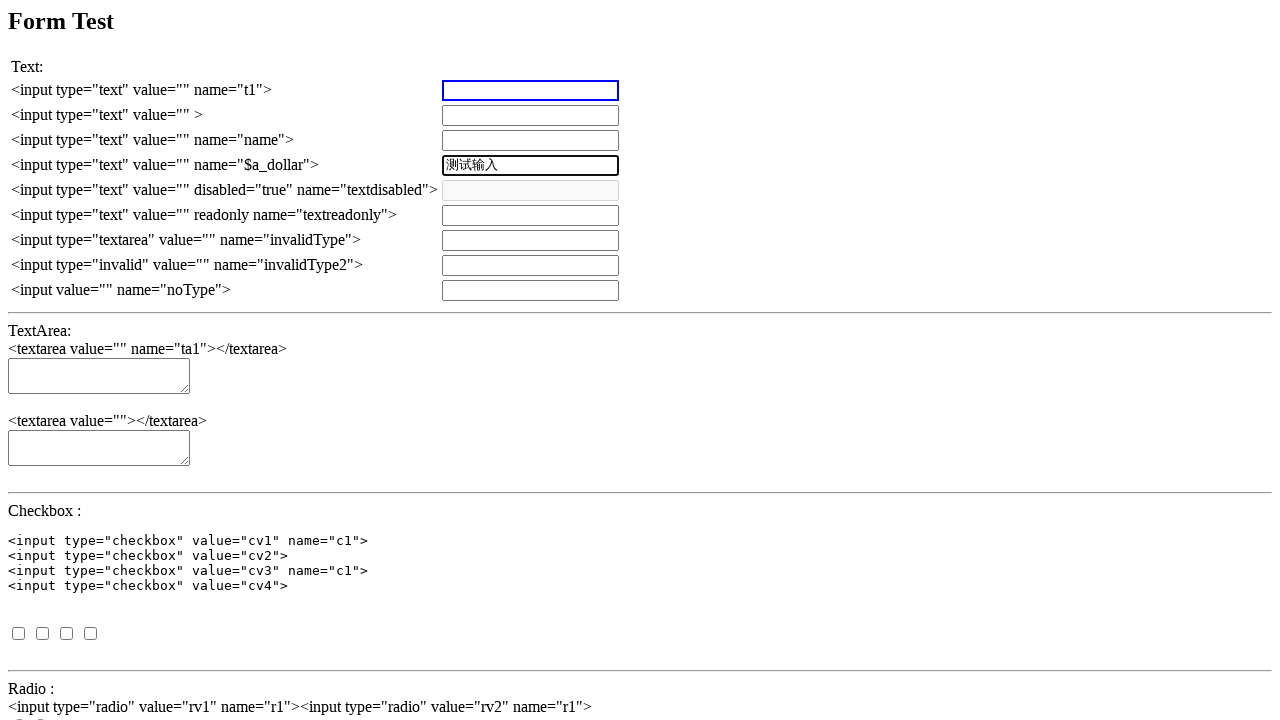